Navigates to the Lakme India website and verifies it loads successfully

Starting URL: https://www.lakmeindia.com/

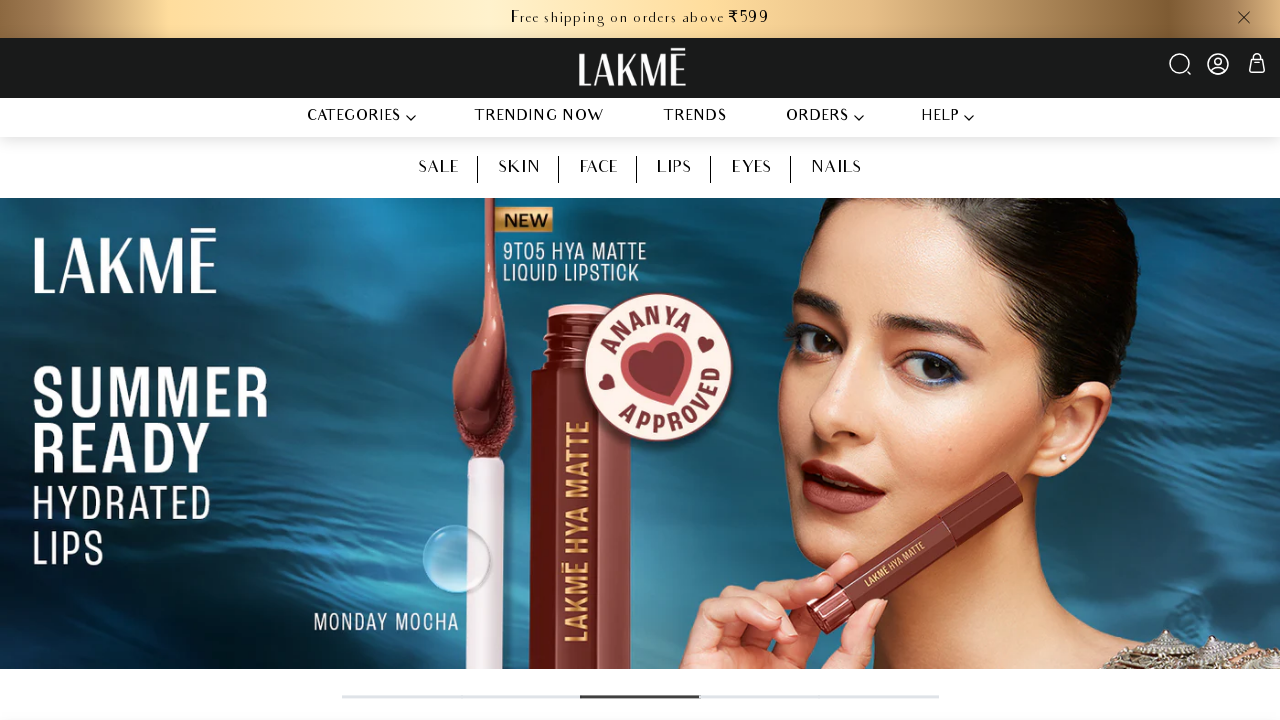

Waited for page DOM to load completely
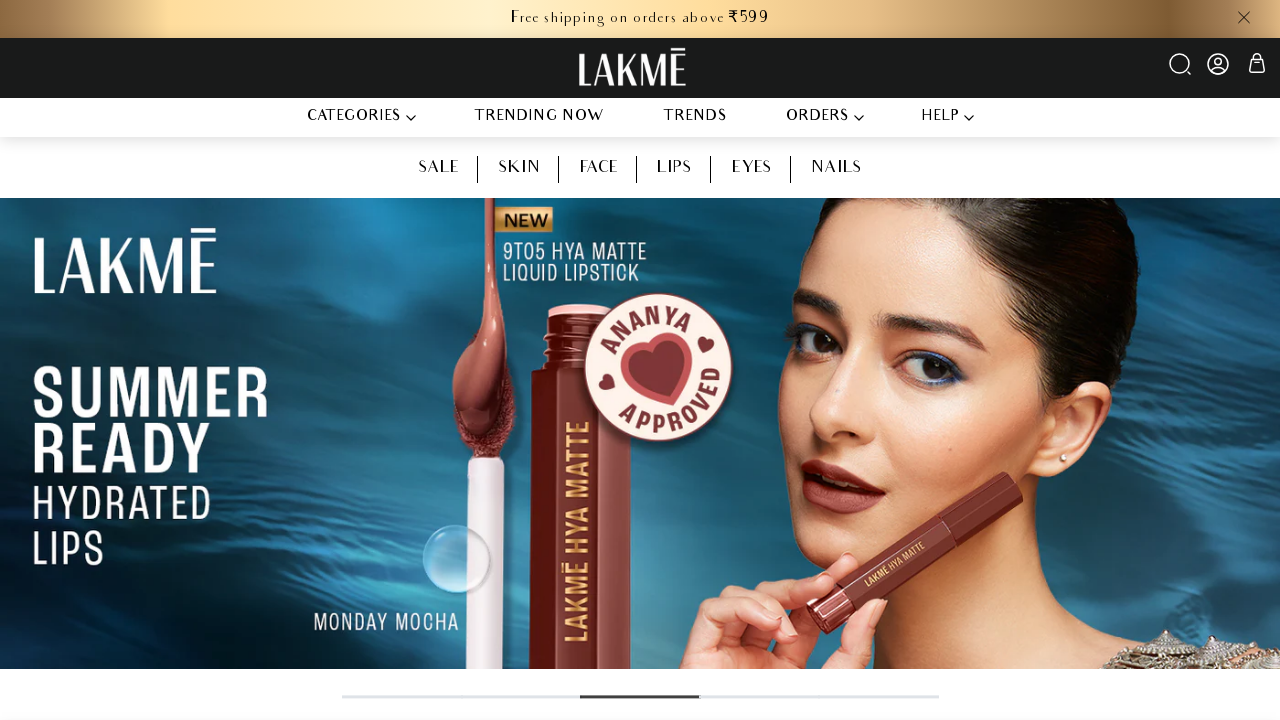

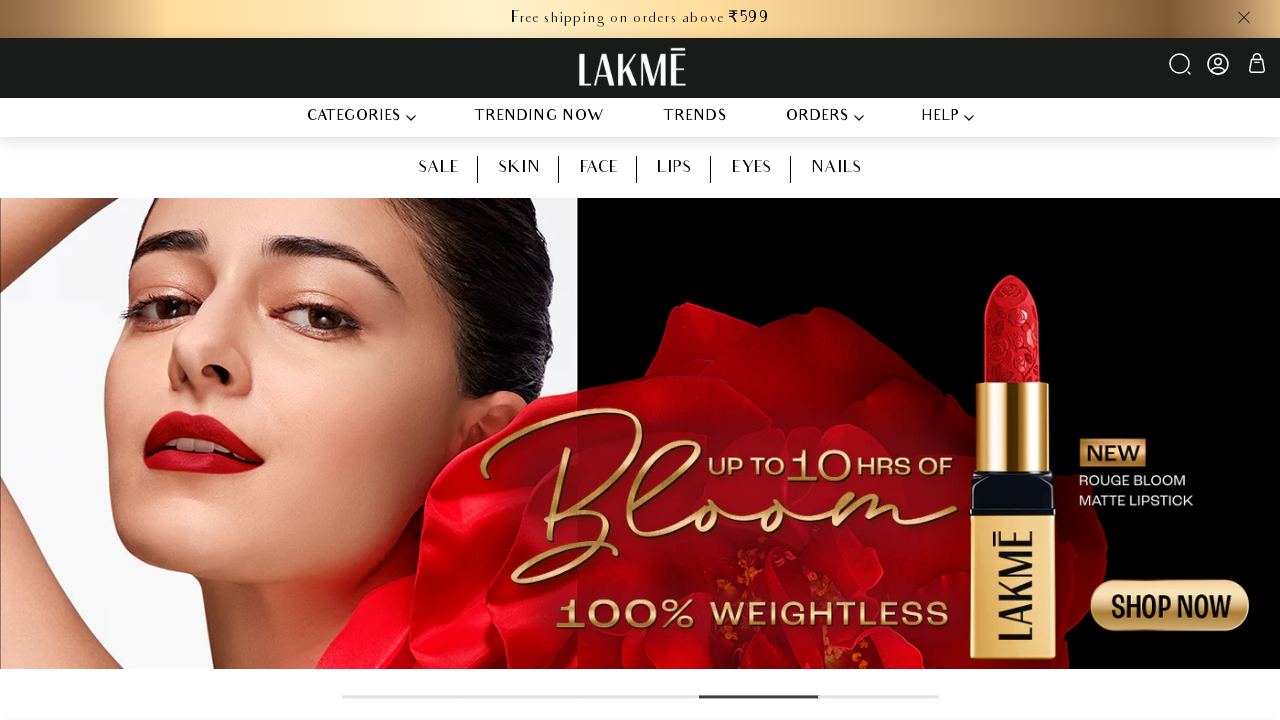